Tests JavaScript alert functionality by clicking the first button, accepting the alert, and verifying the success message

Starting URL: https://the-internet.herokuapp.com/javascript_alerts

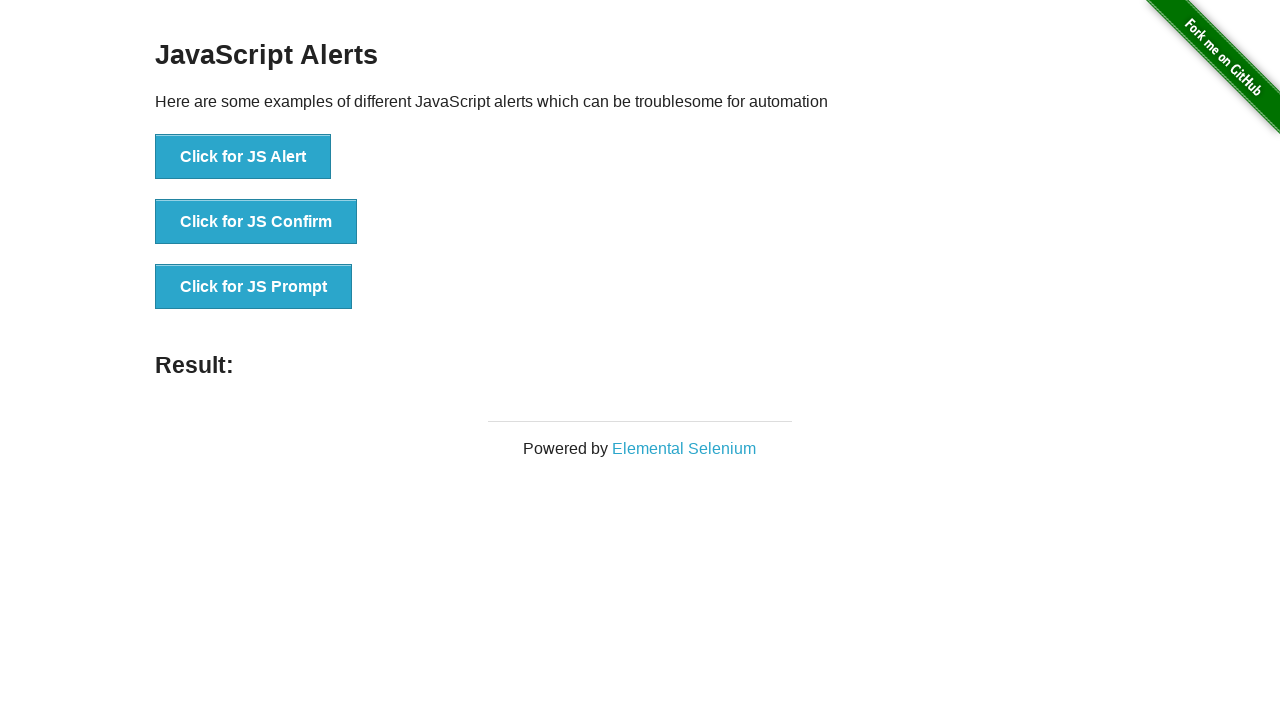

Clicked the first button to trigger JavaScript alert at (243, 157) on xpath=//button[@onclick='jsAlert()']
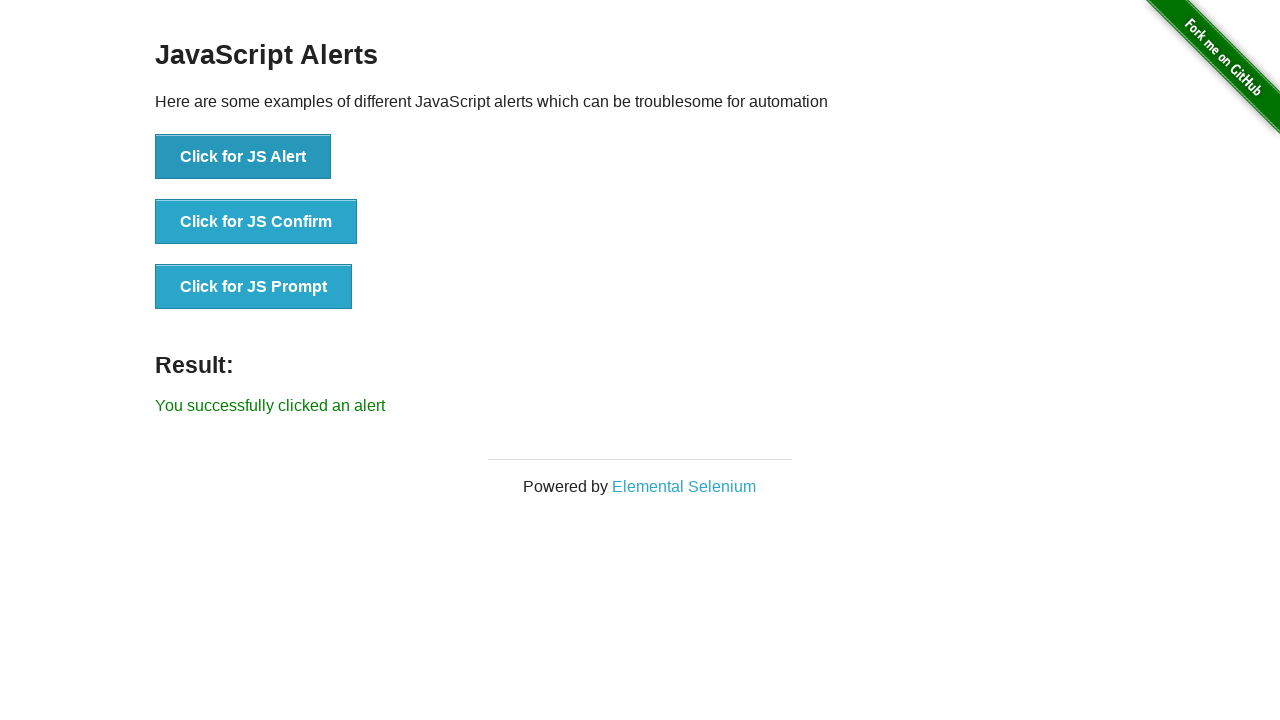

Set up dialog handler to accept alert
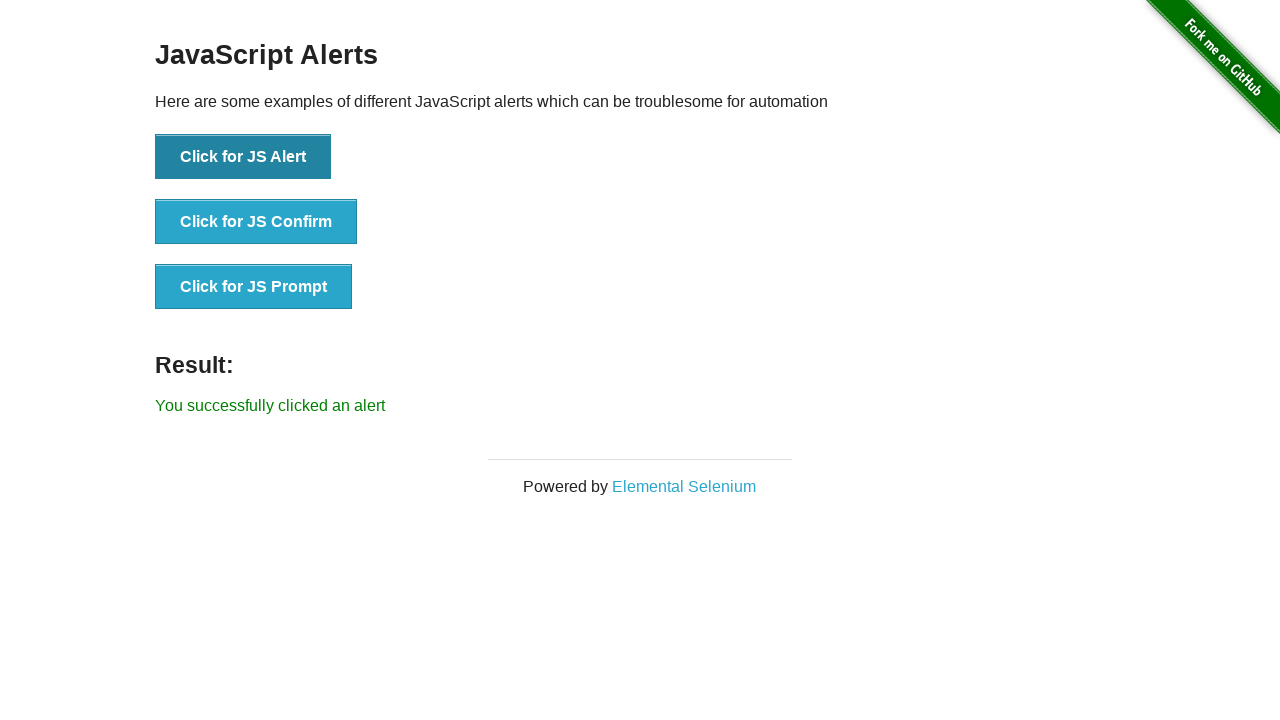

Retrieved result message text
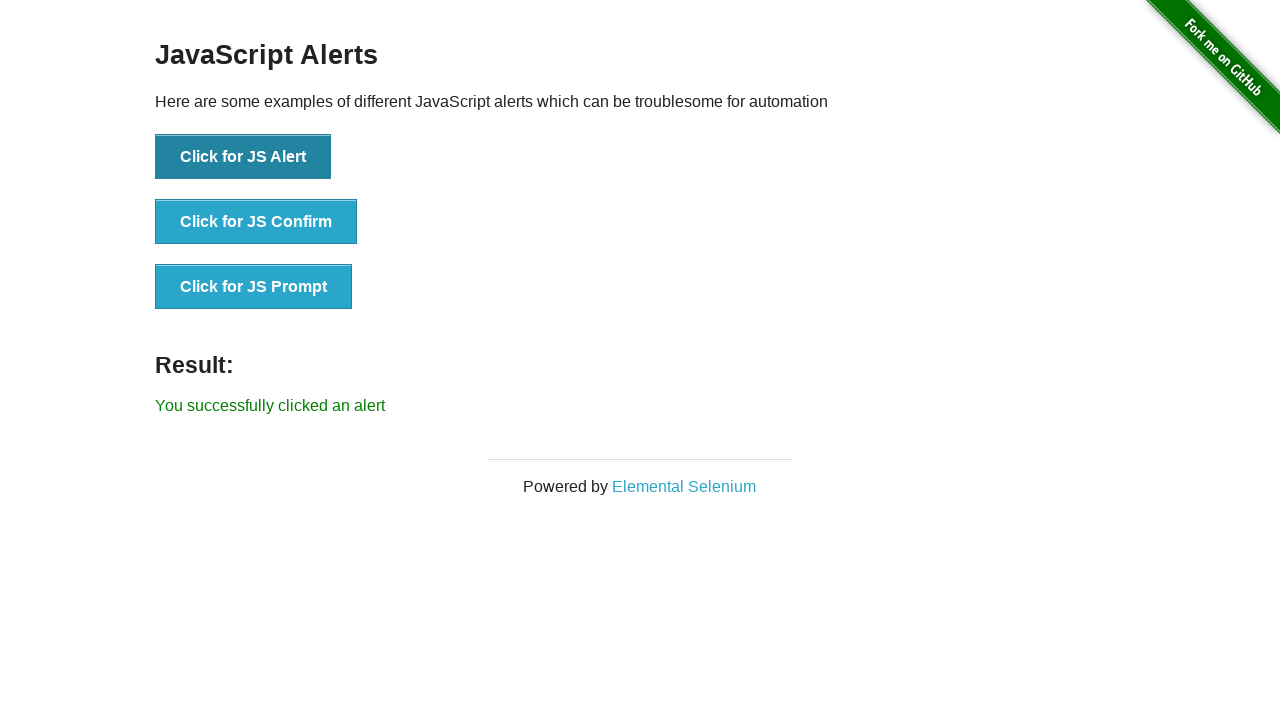

Verified success message: 'You successfully clicked an alert'
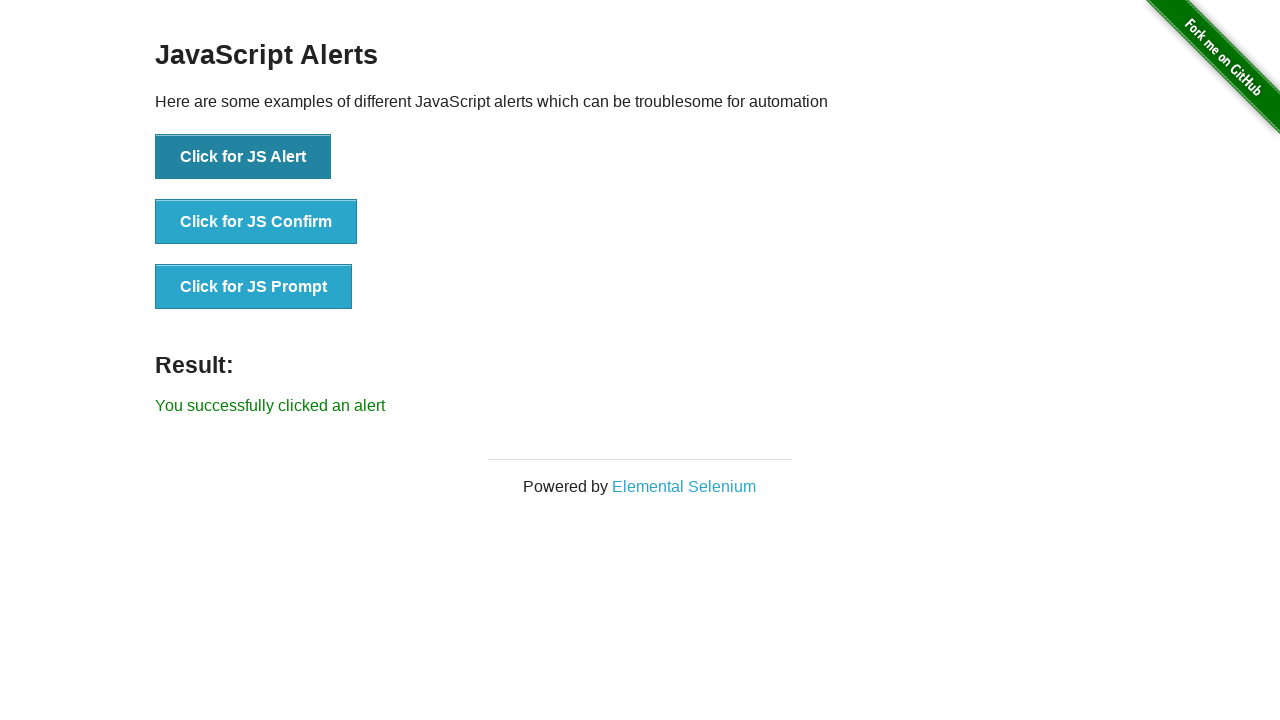

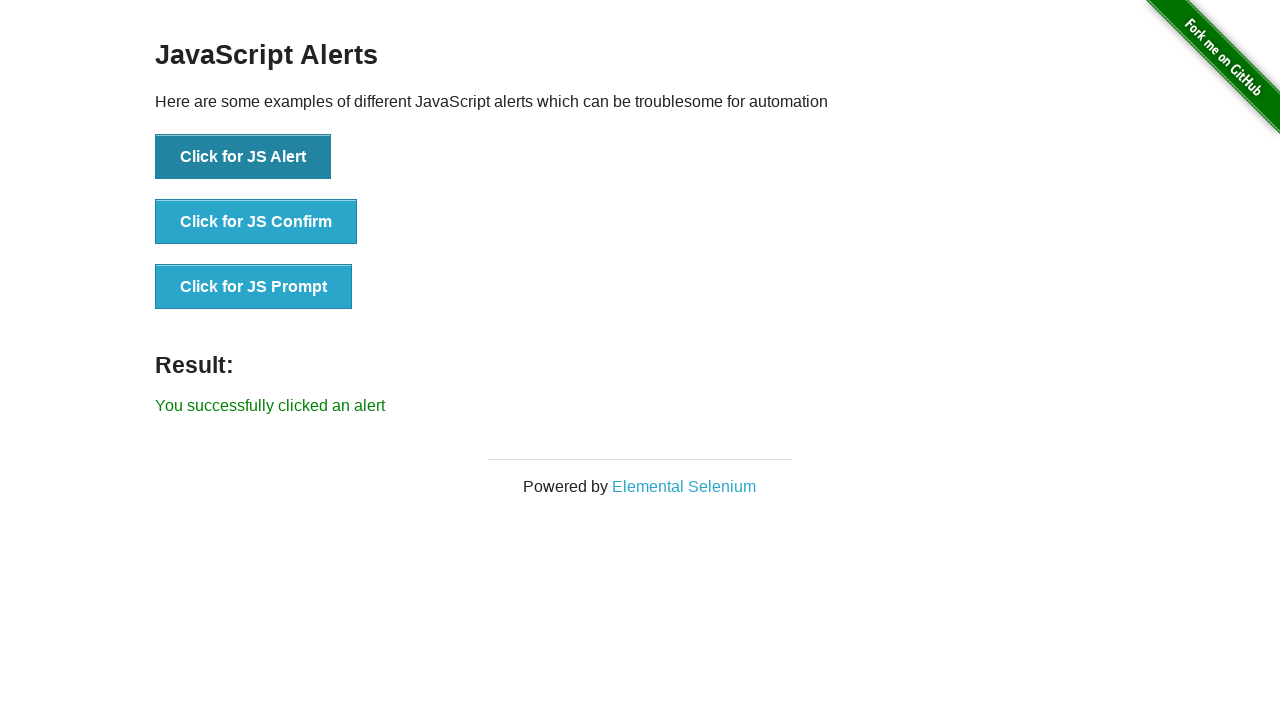